Tests multi-window/tab handling by opening a new tab, navigating to a second site, extracting course name text, then switching back to the original tab and filling a form field with that text.

Starting URL: https://rahulshettyacademy.com/angularpractice/

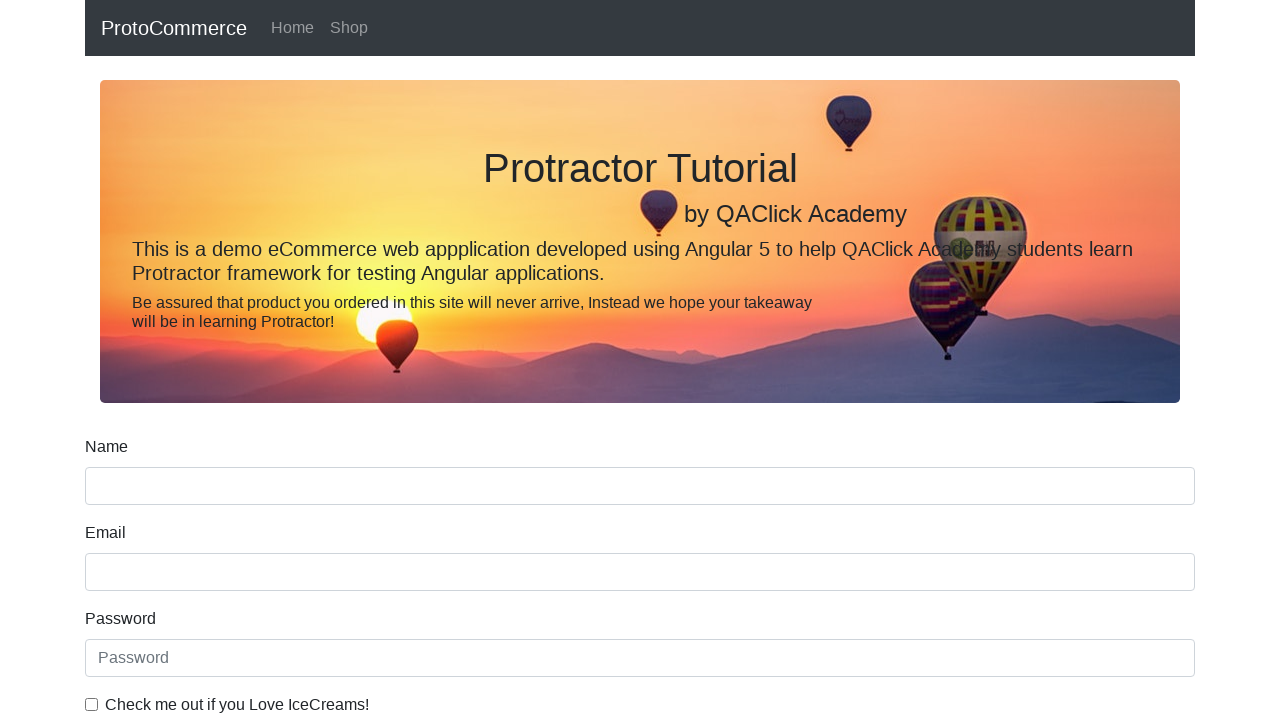

Opened a new tab/page
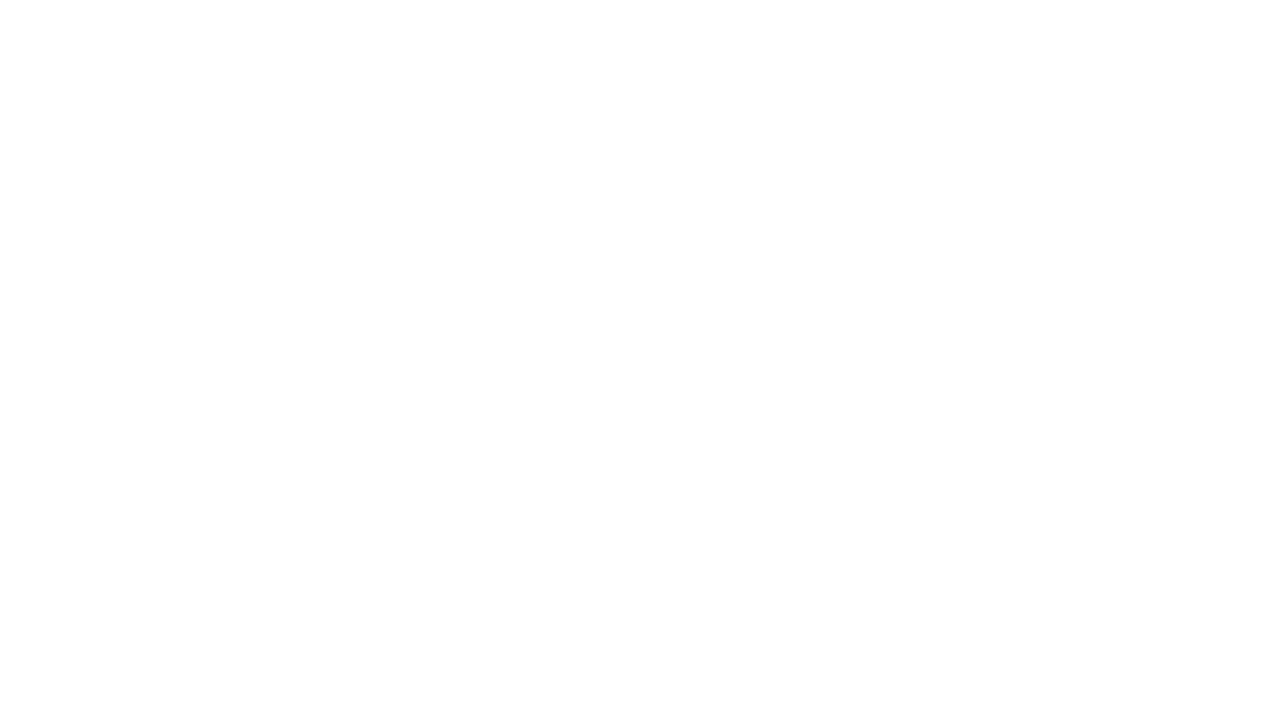

Navigated to https://www.rahulshettyacademy.com/ in new tab
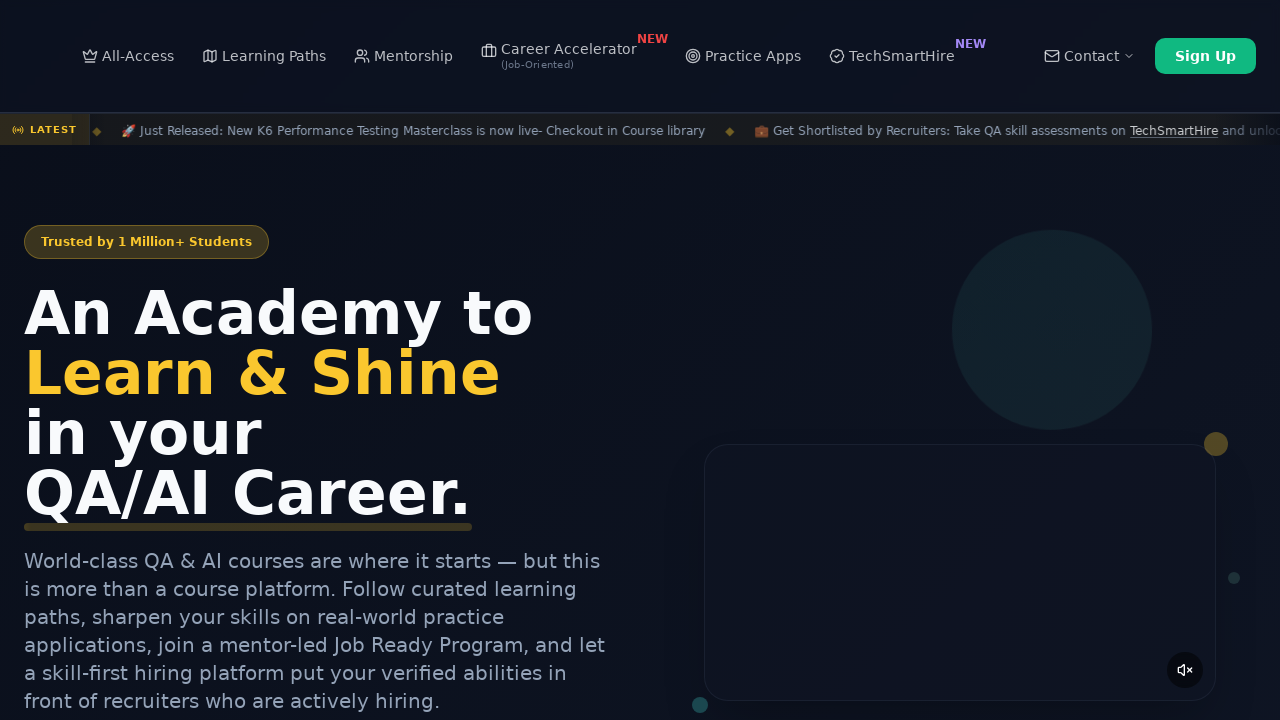

Waited for course links to load on the page
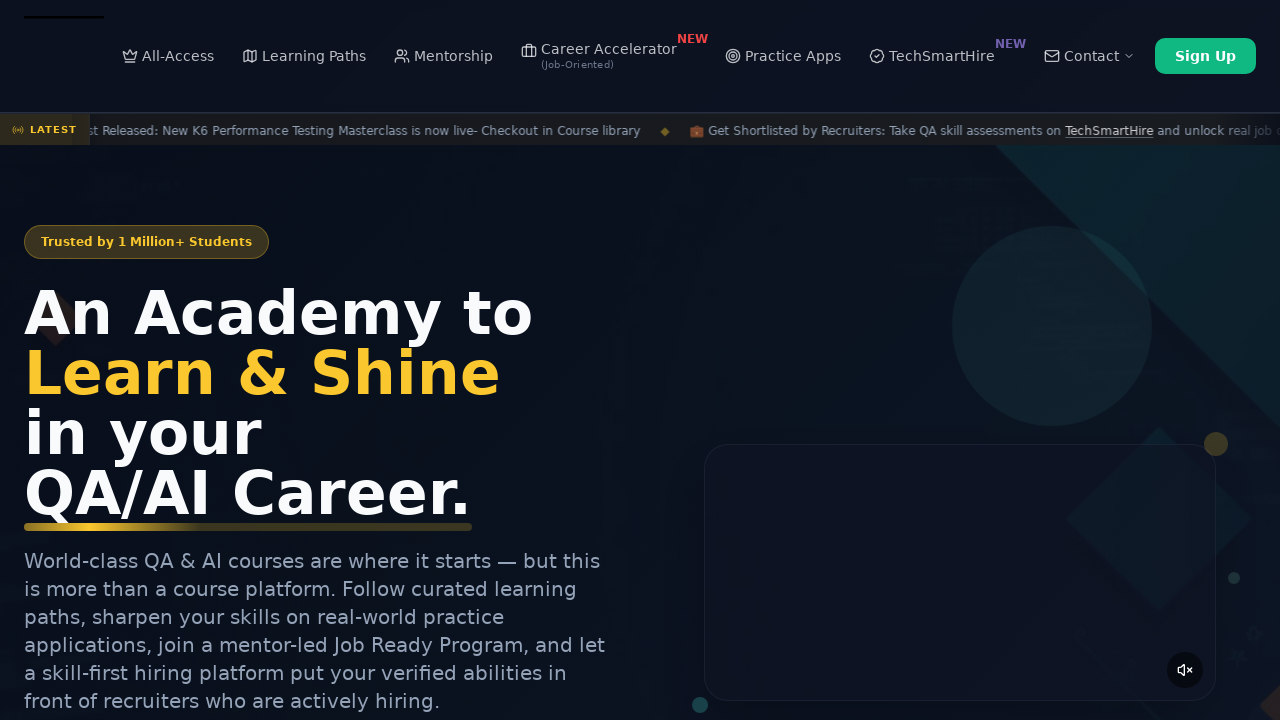

Located all course links on the page
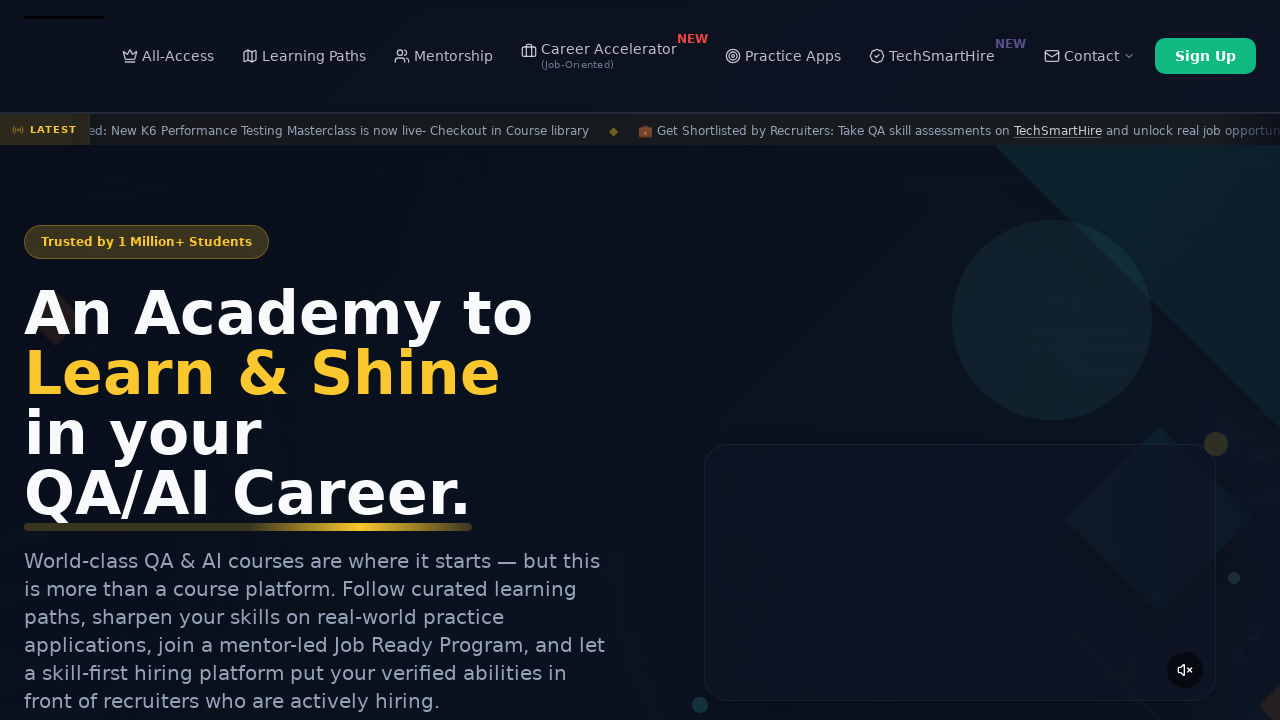

Extracted course name text: 'Playwright Testing' from second course link
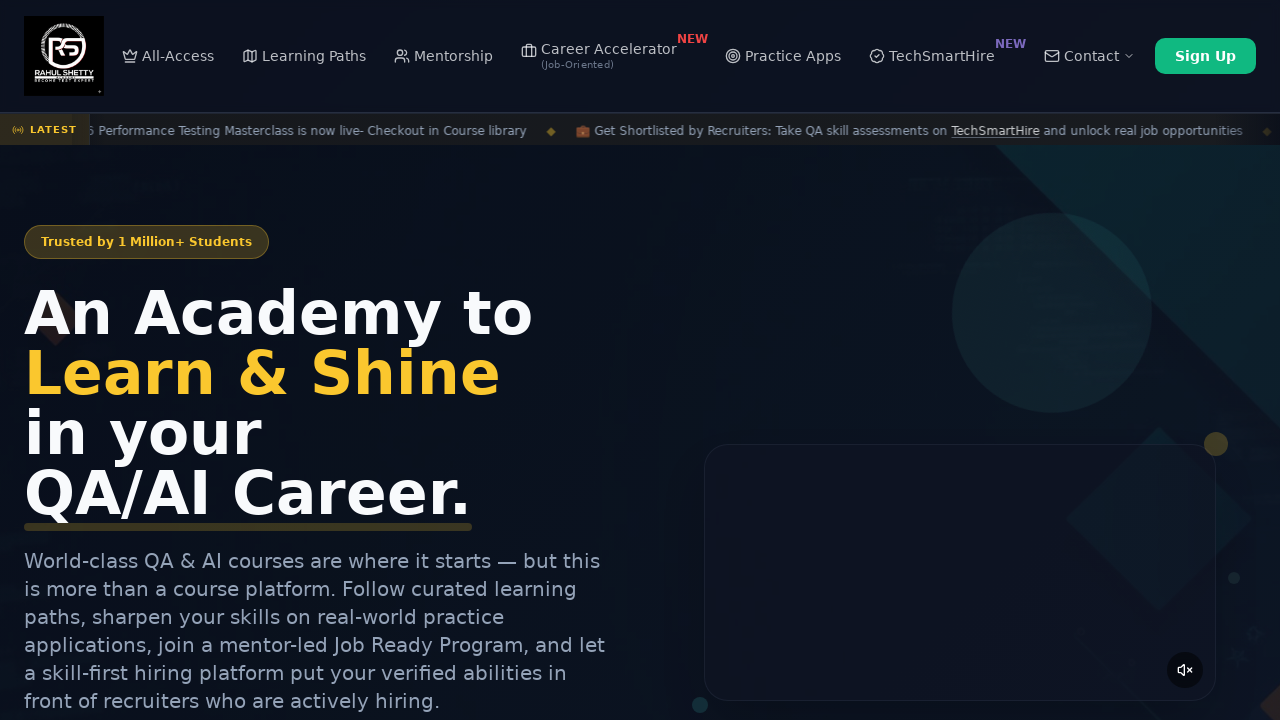

Switched back to original tab/page by bringing it to front
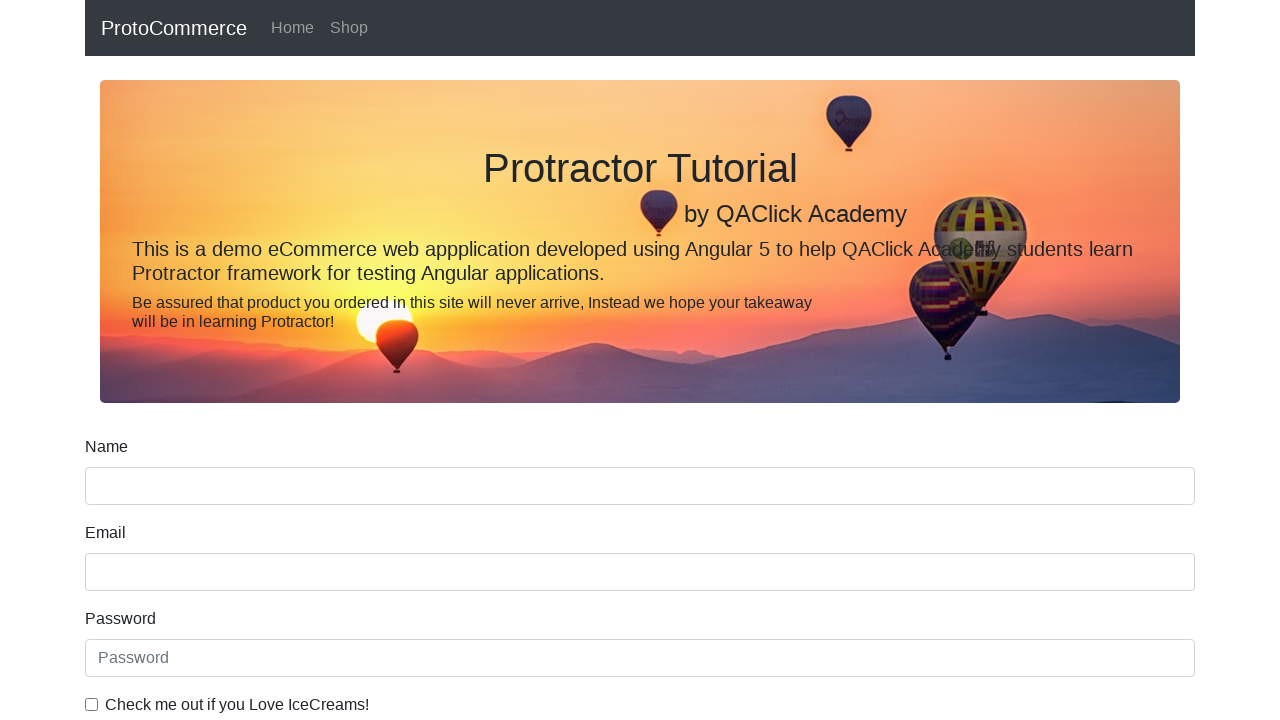

Filled name field with extracted course name: 'Playwright Testing' on input[name='name']
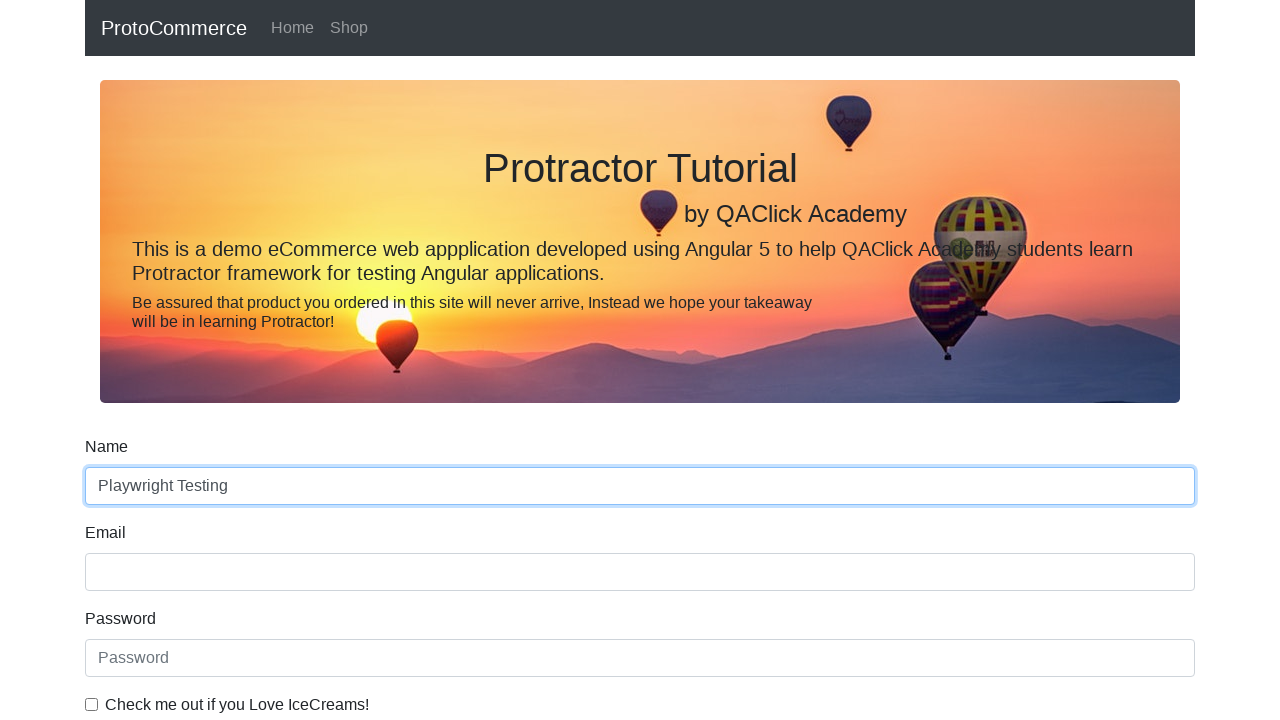

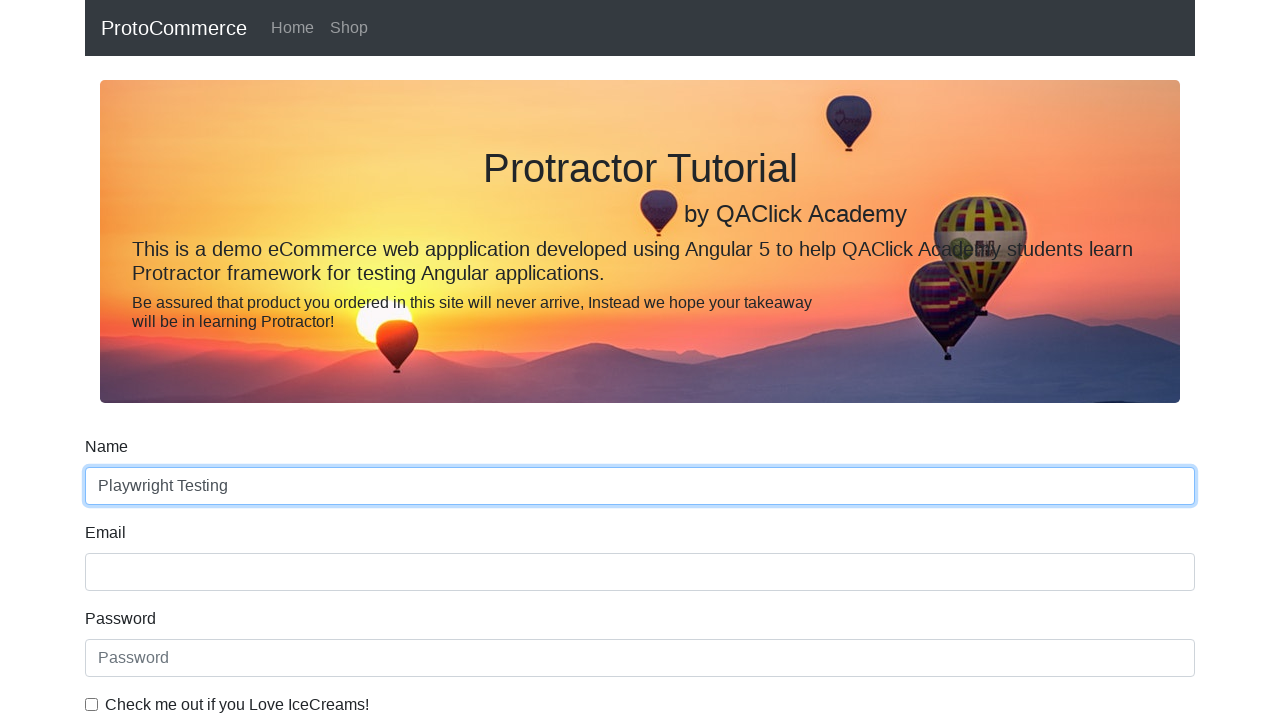